Selects a random checkbox from the list of available checkboxes

Starting URL: https://automationfc.github.io/multiple-fields/

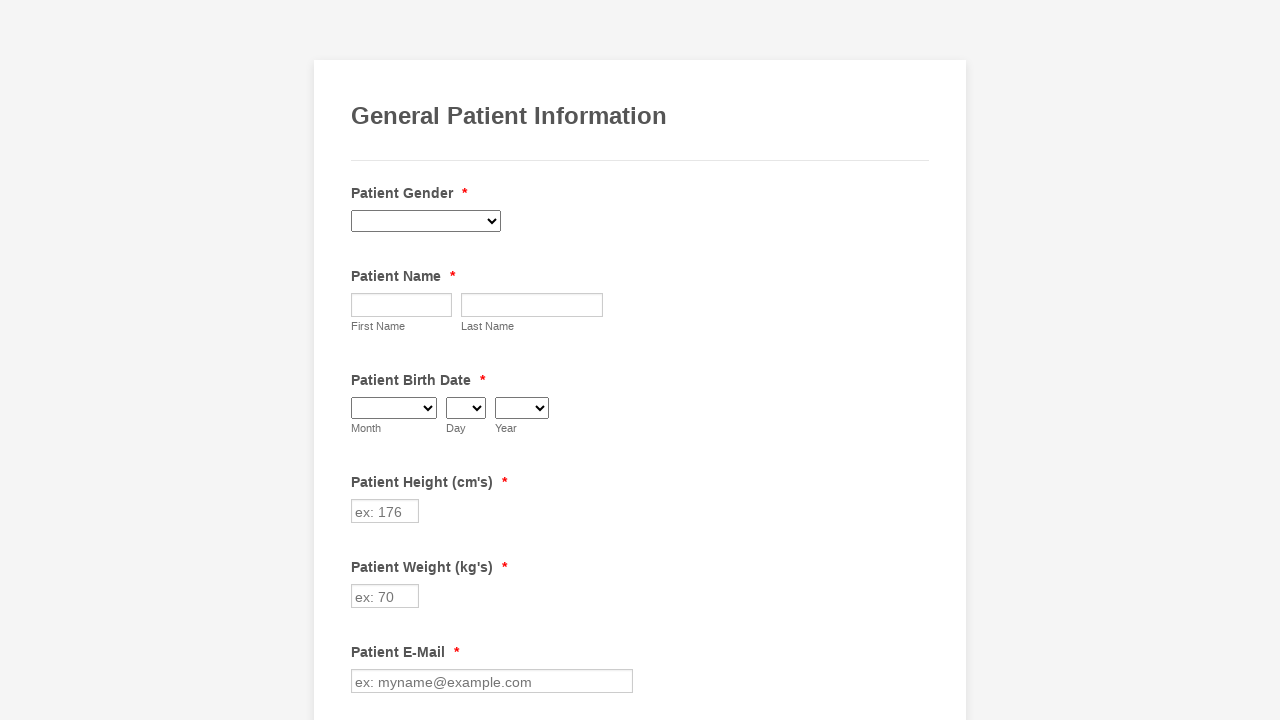

Navigated to multiple fields test page
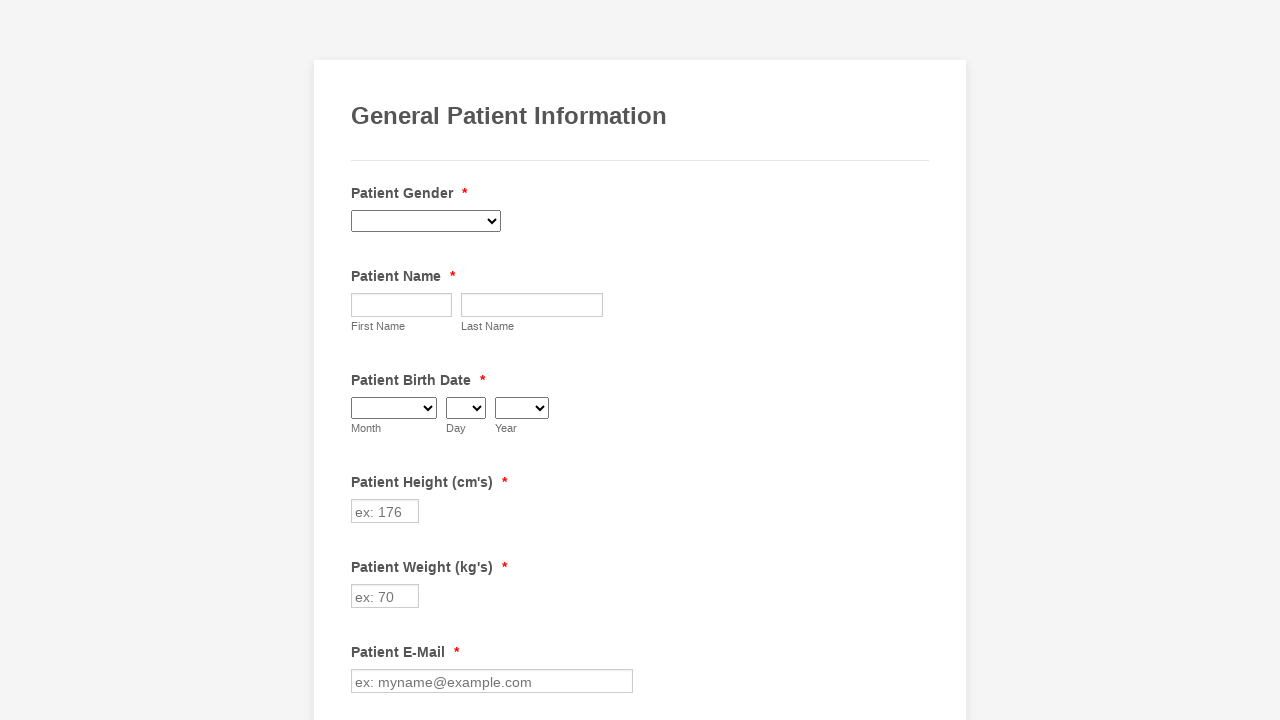

Located all available checkboxes
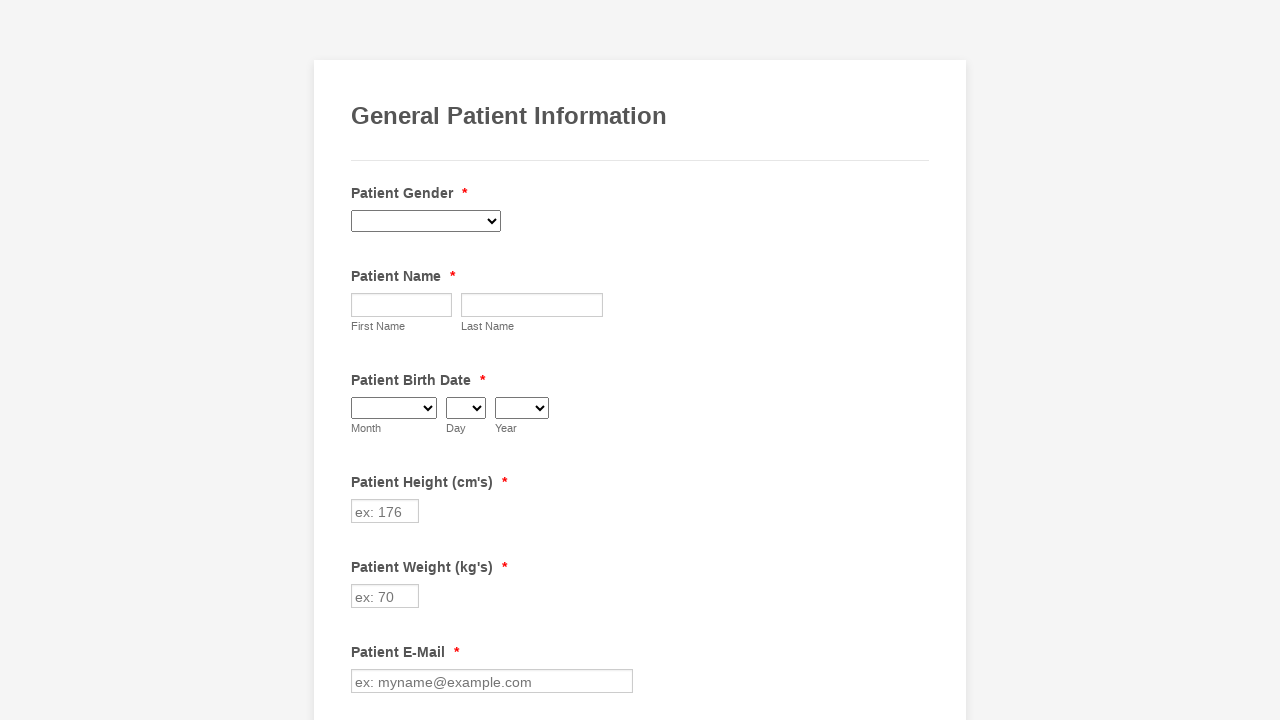

Found 29 checkboxes in total
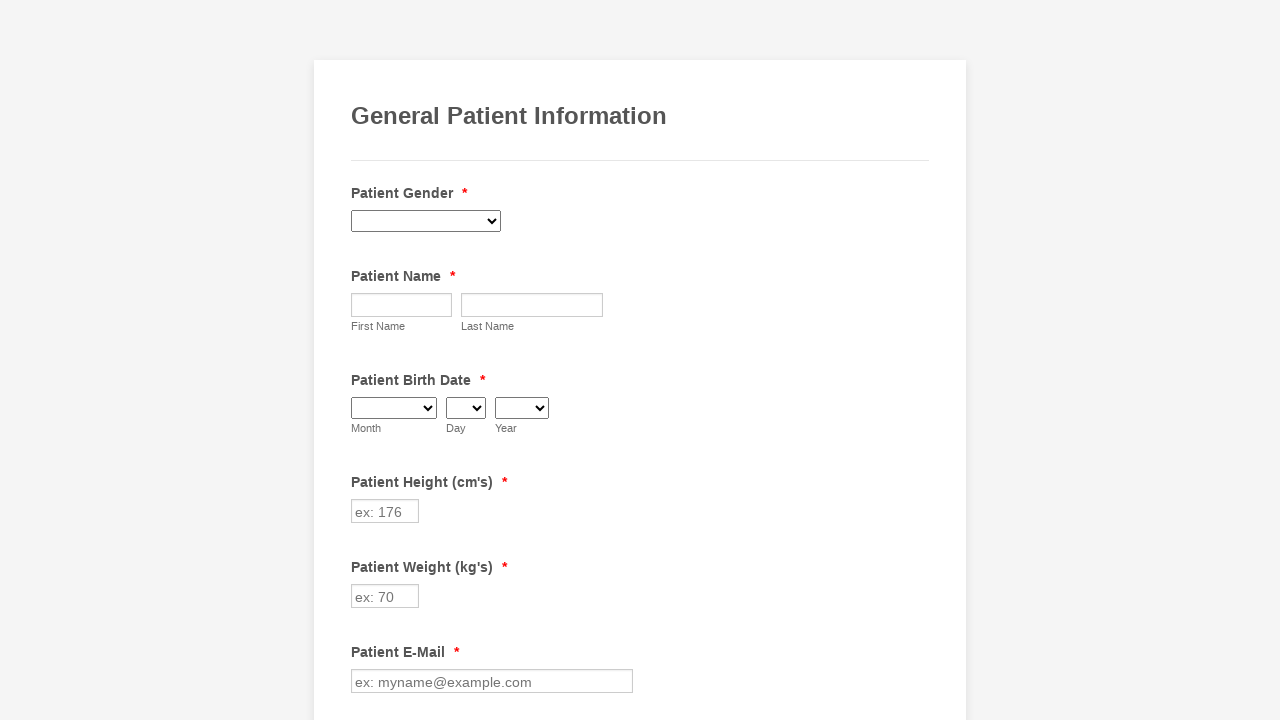

Generated random index: 5
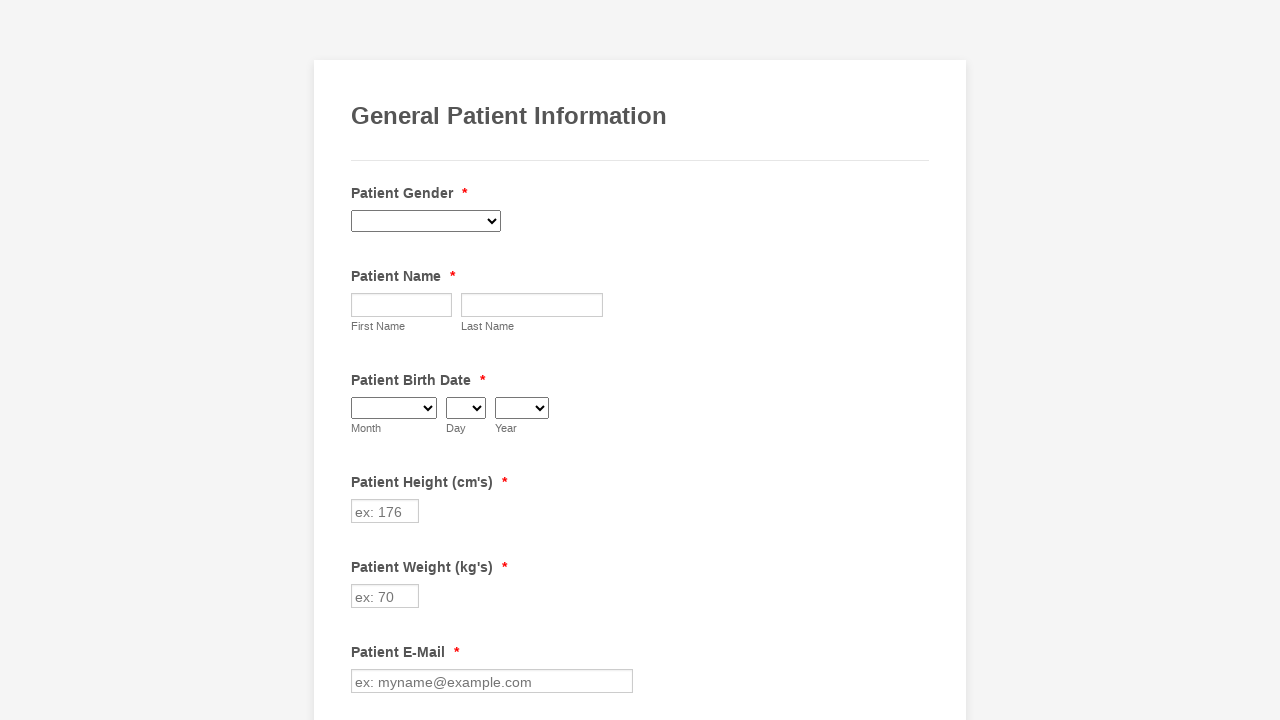

Selected checkbox at index 5
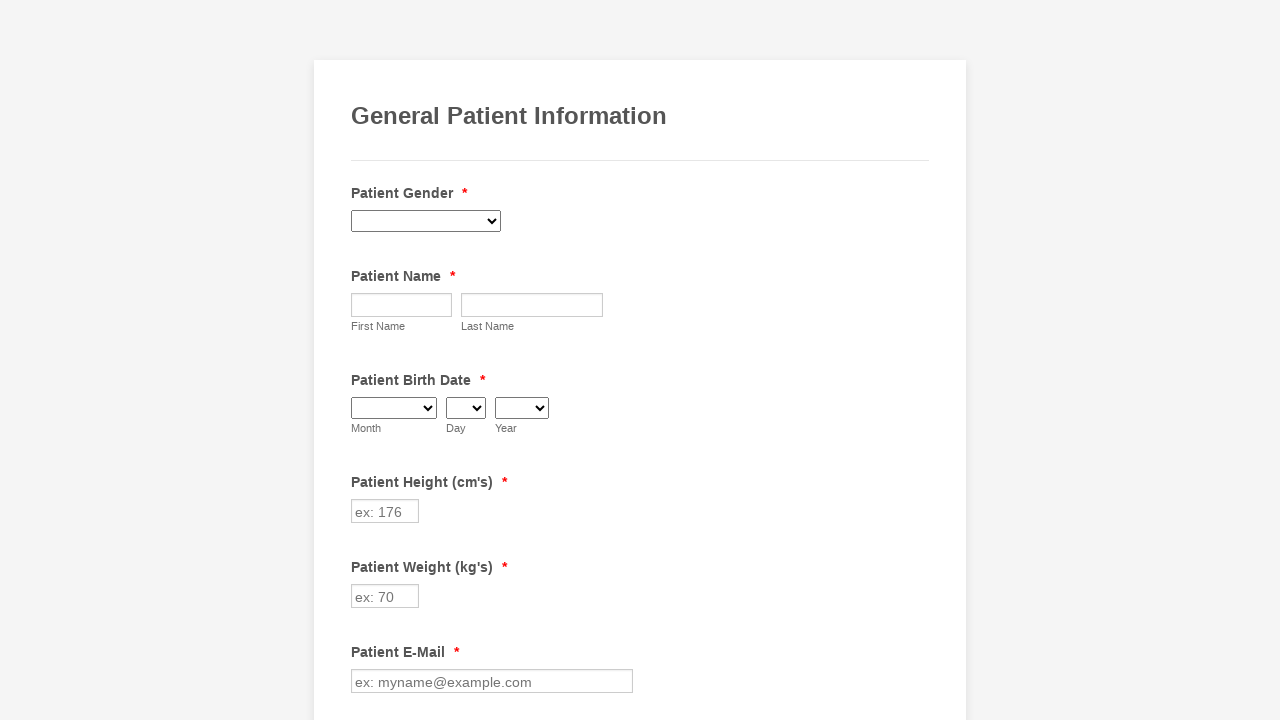

Checkbox at index 5 is not checked
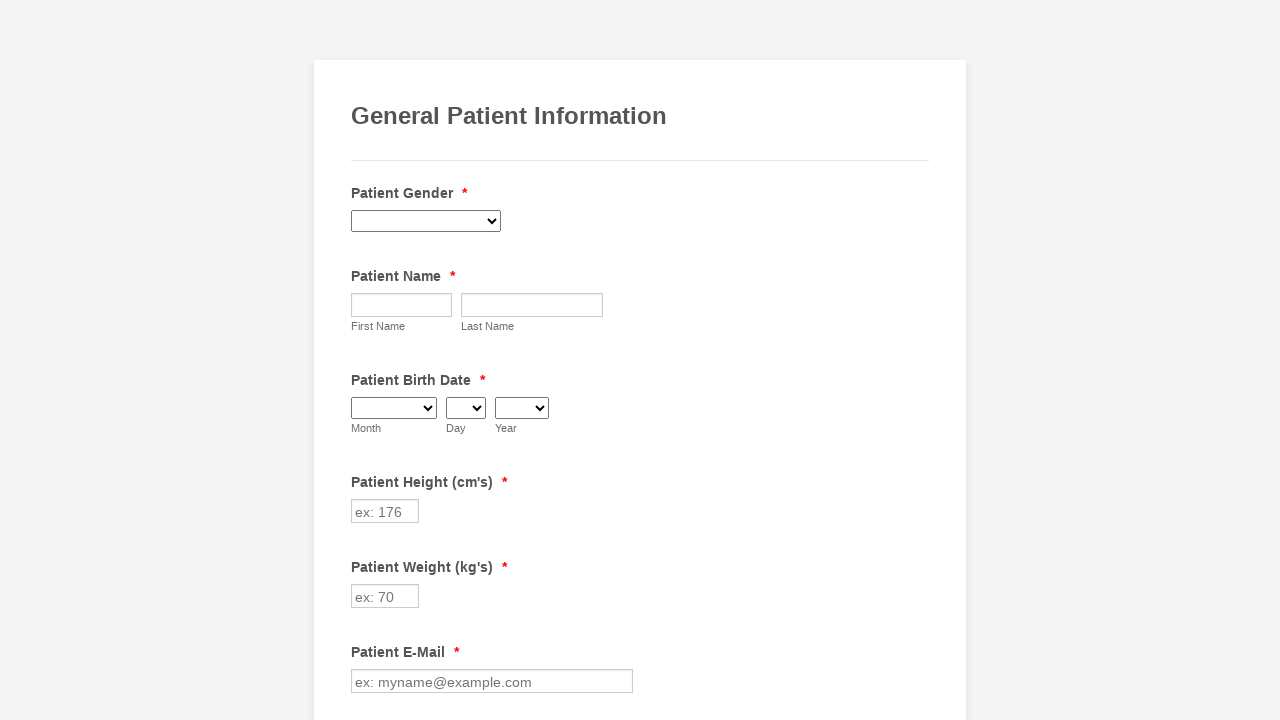

Clicked random checkbox at index 5 at (362, 360) on div[data-component='checkbox'] input >> nth=5
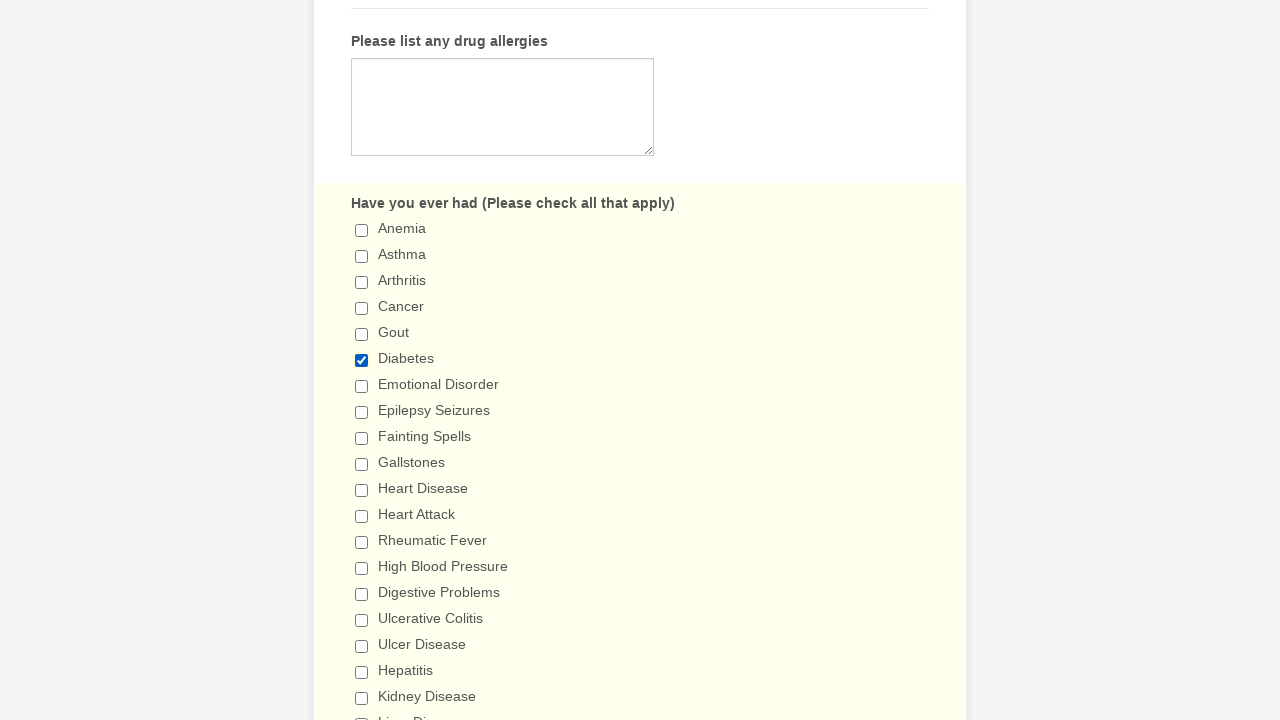

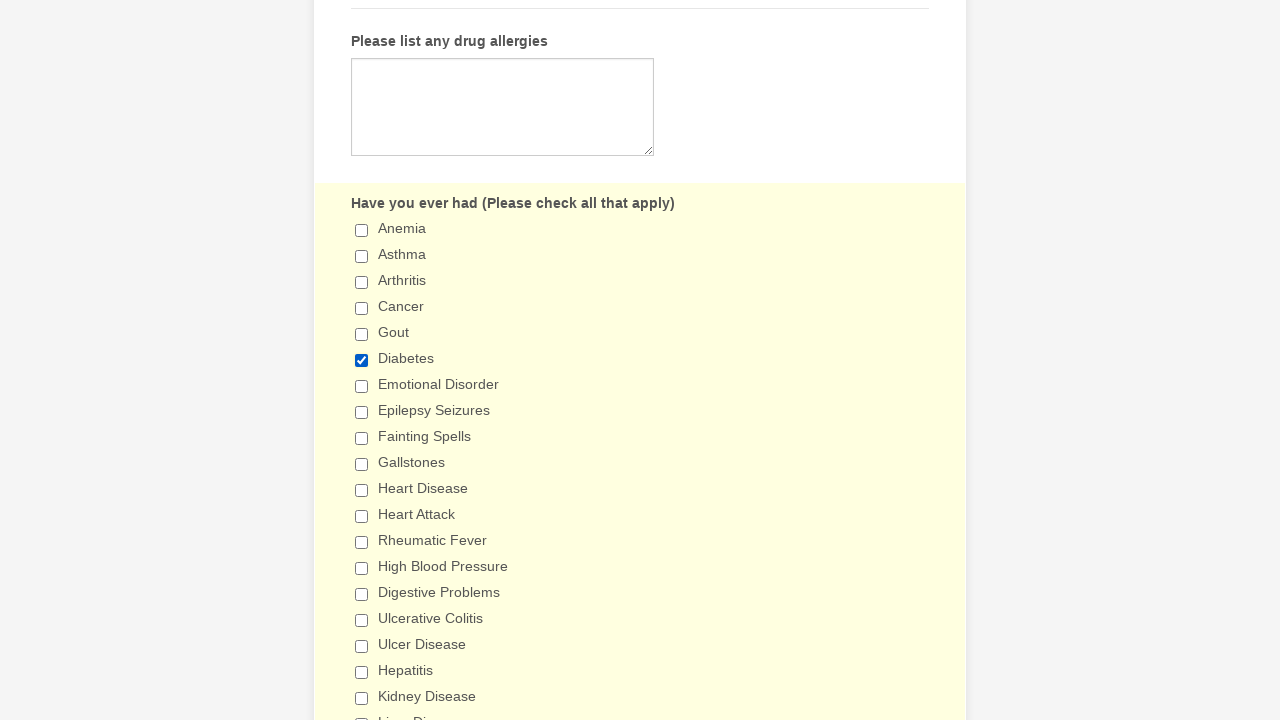